Tests page scrolling functionality by scrolling to the bottom of the page, back to top, and then scrolling down by a specific amount on the Tata CLiQ website.

Starting URL: https://www.tatacliq.com/

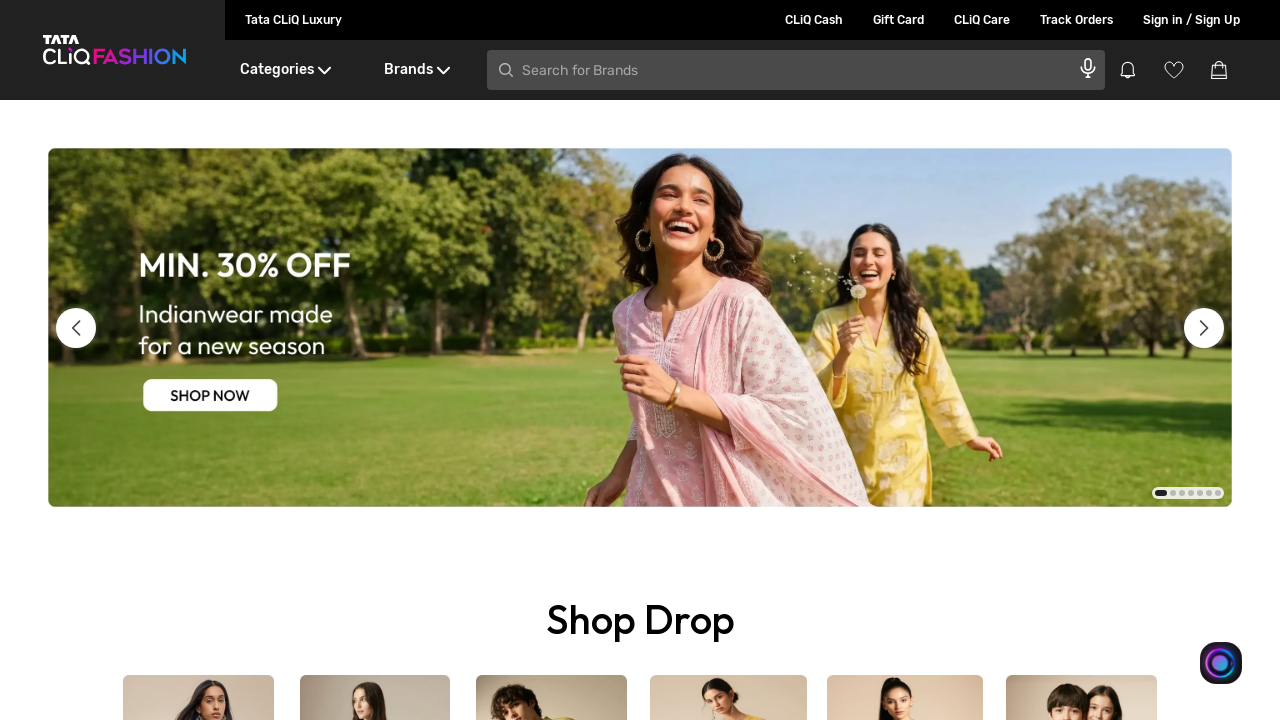

Scrolled to bottom of the page
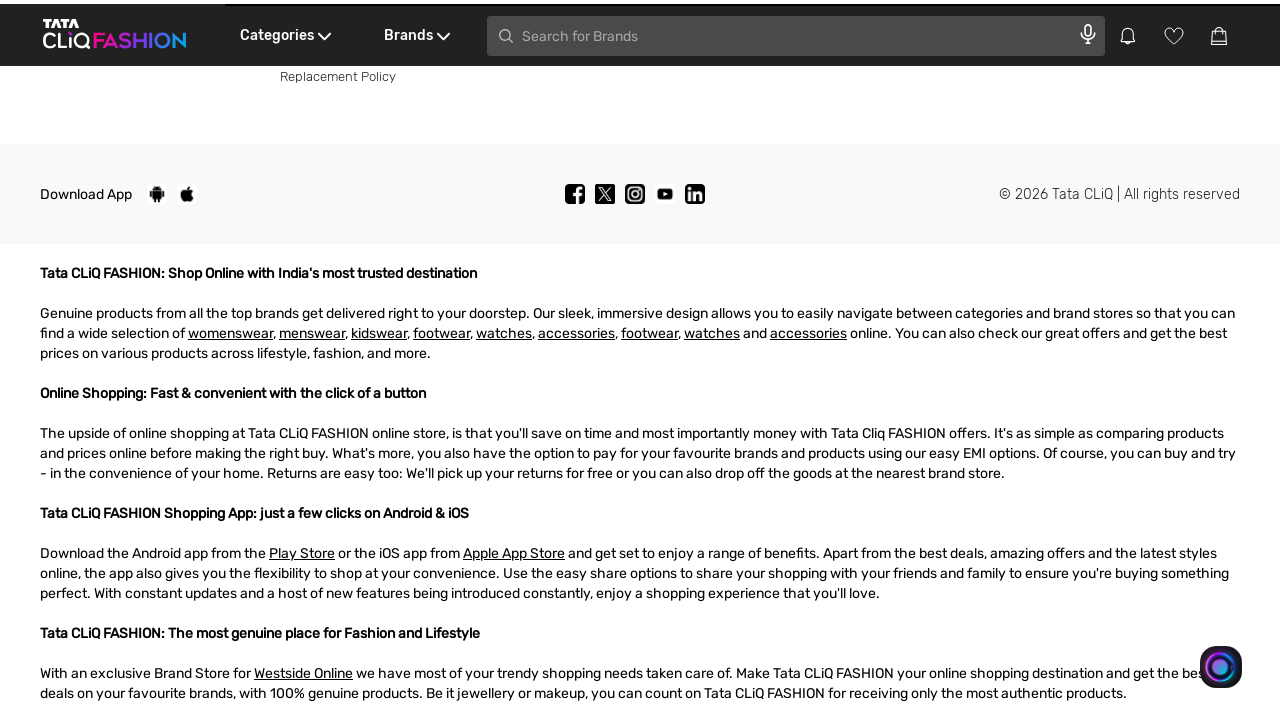

Waited 2 seconds for scroll to complete
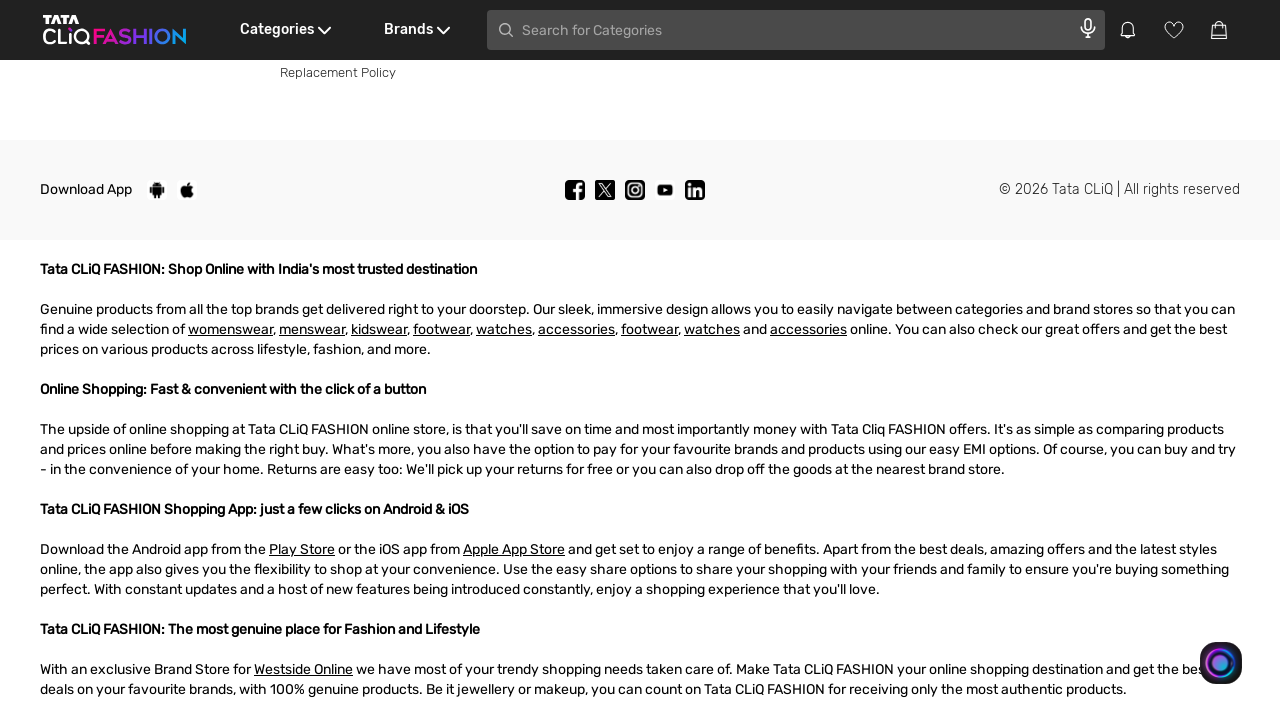

Scrolled back to top of the page
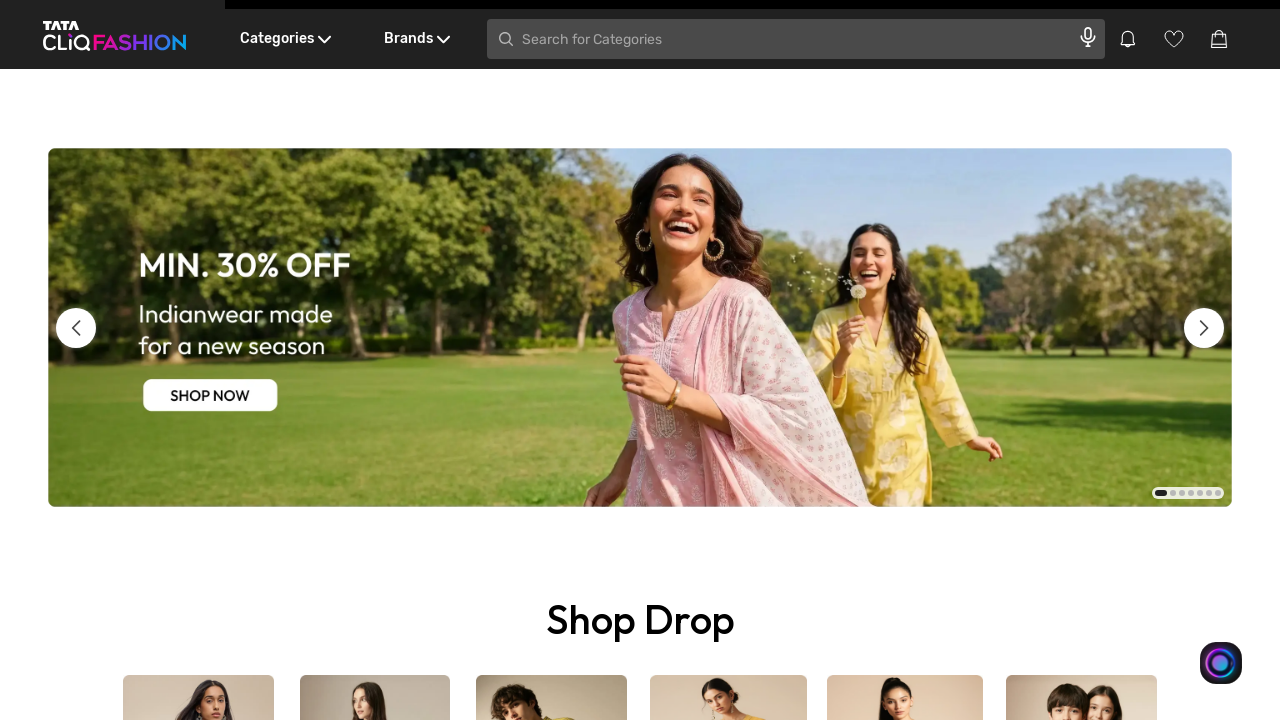

Waited 2 seconds for scroll to complete
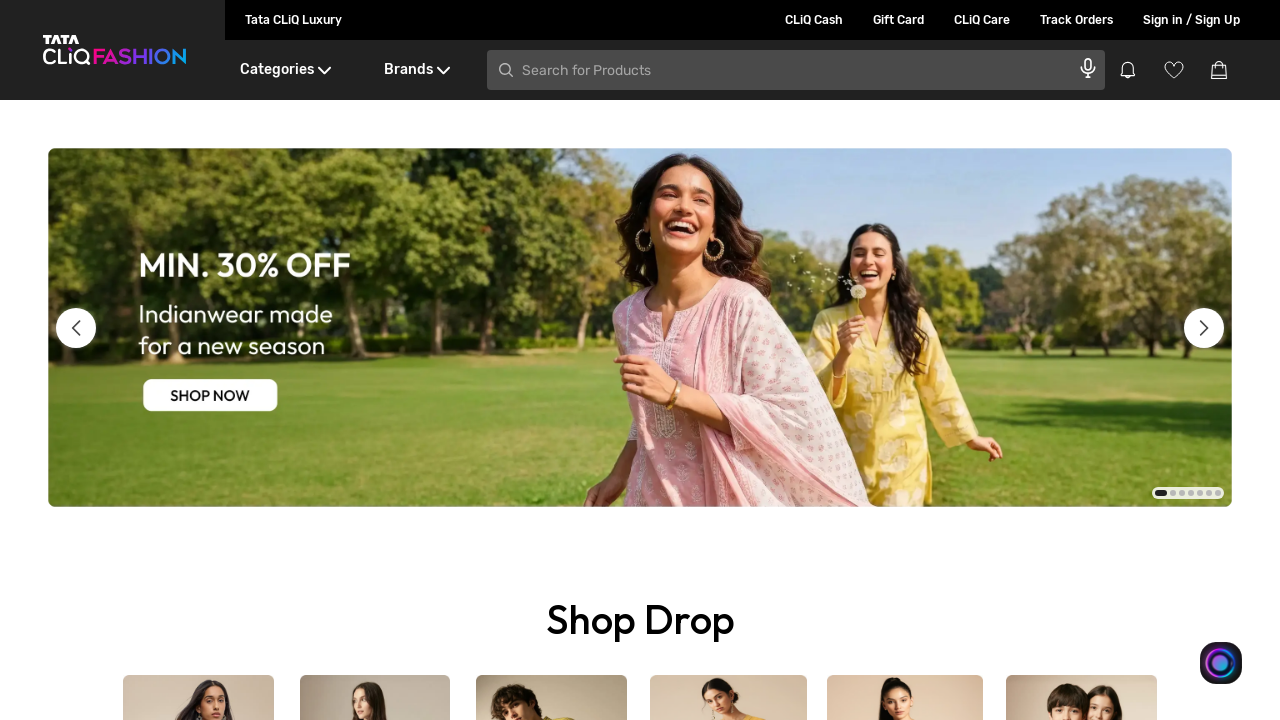

Scrolled down by 900 pixels
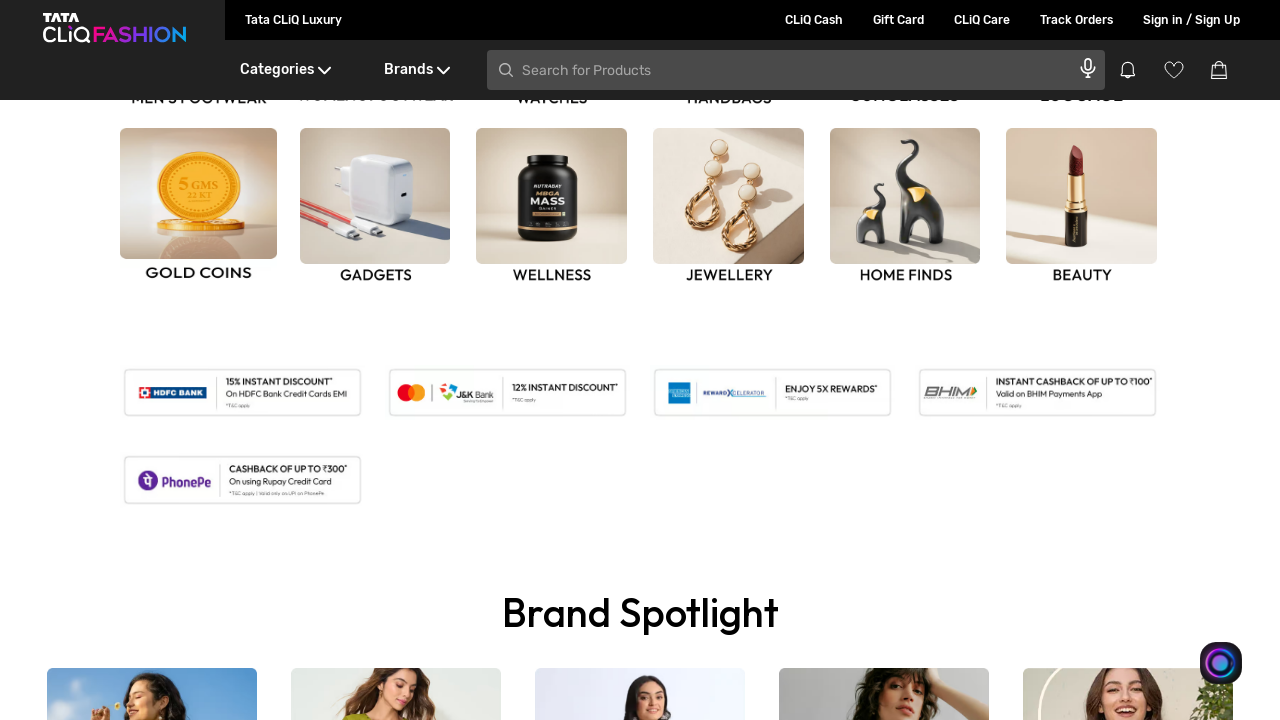

Waited 2 seconds for final scroll to complete
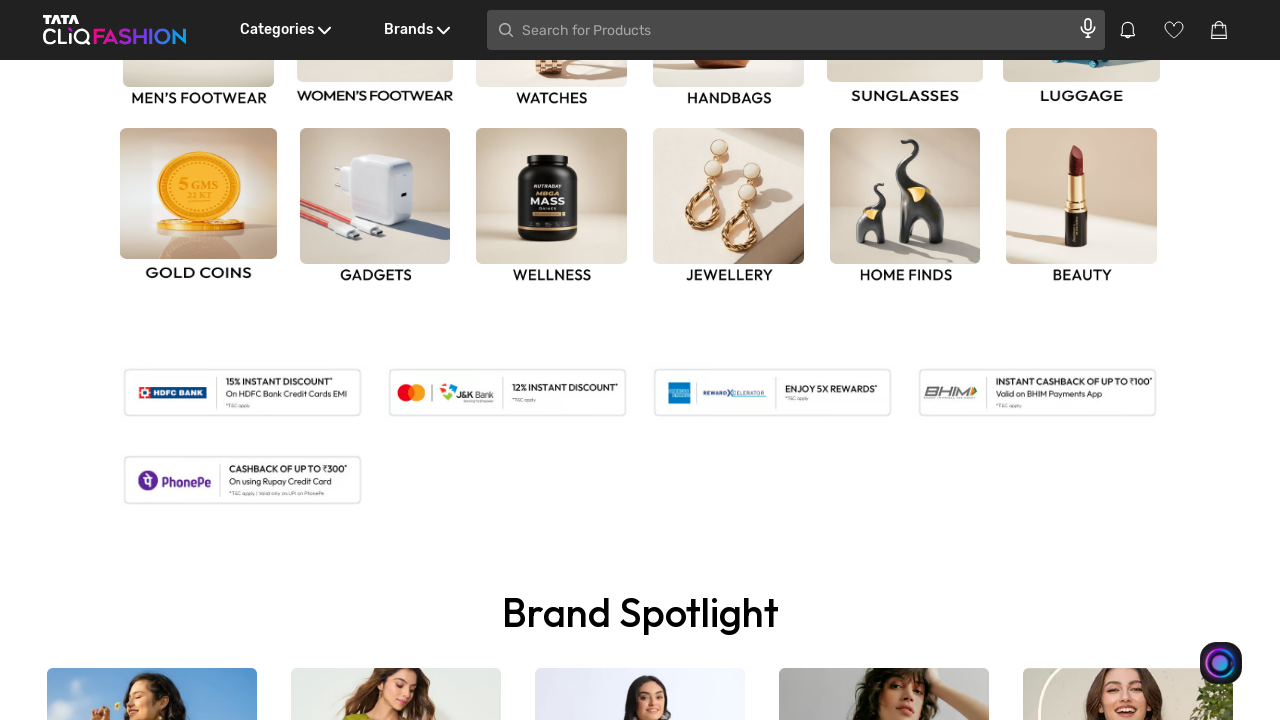

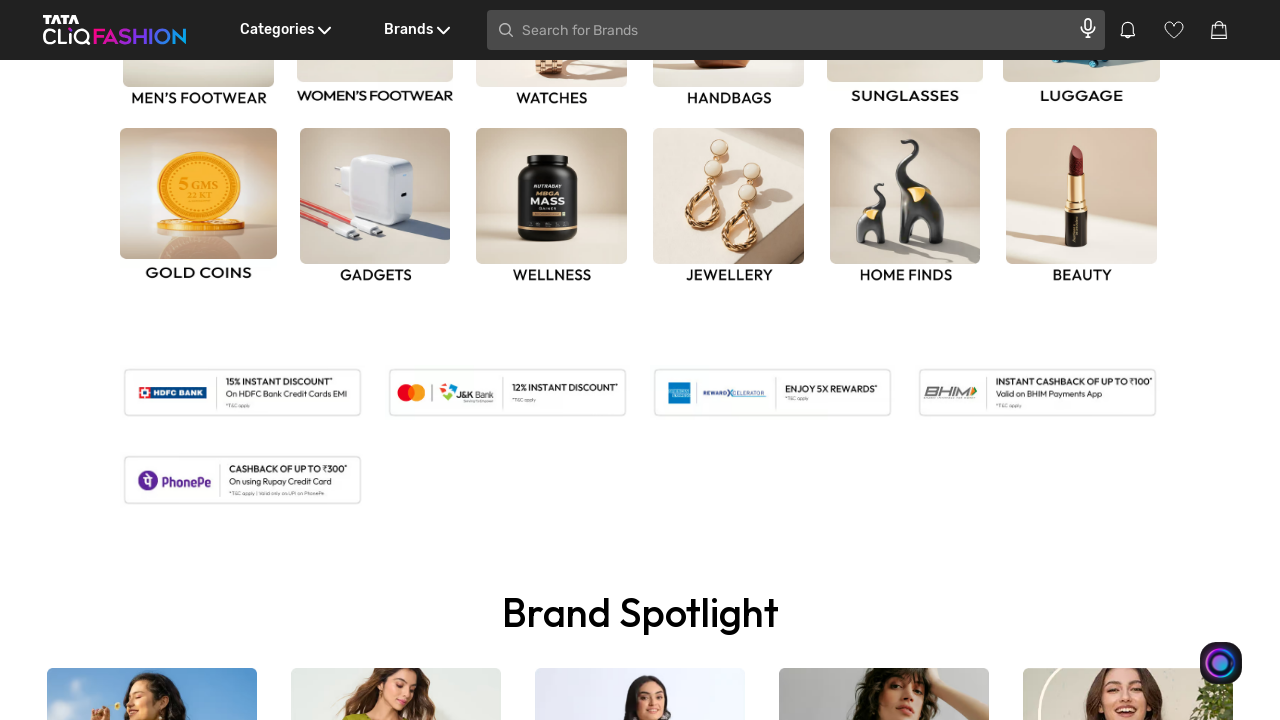